Tests a JavaScript confirm dialog by clicking a button and dismissing (canceling) the confirmation

Starting URL: https://demoqa.com/alerts

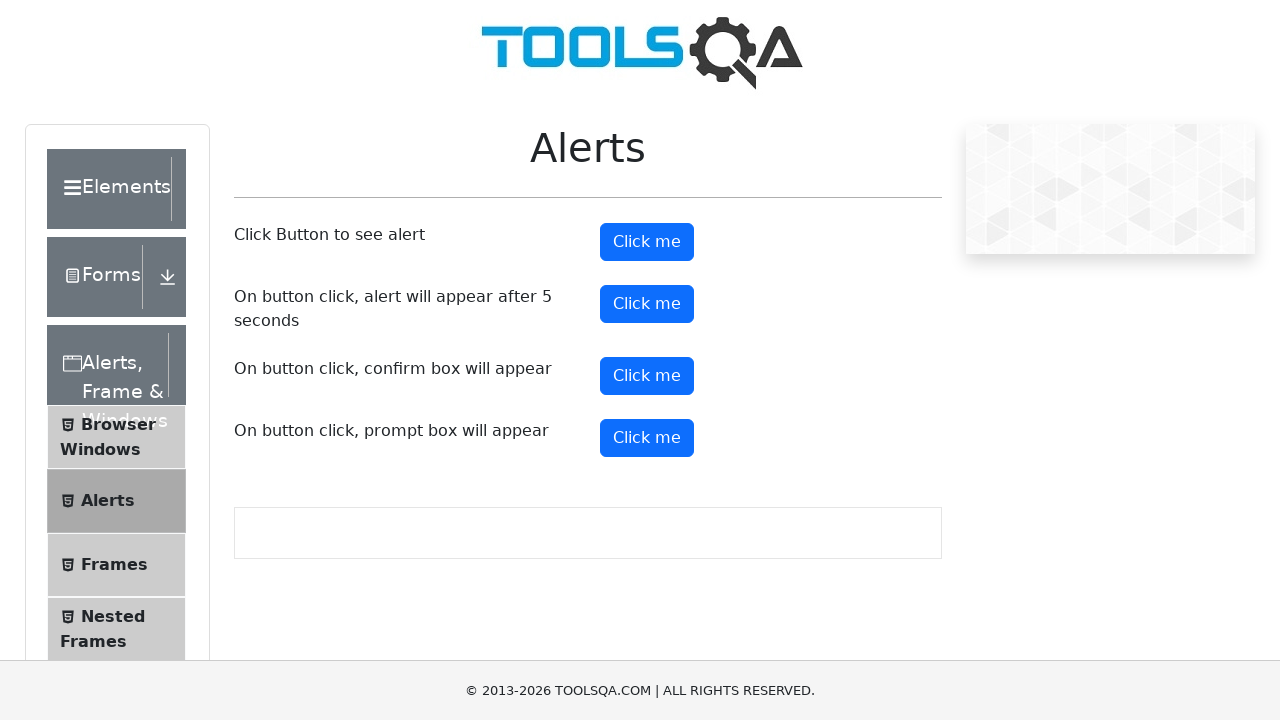

Set up dialog handler to dismiss confirm dialogs
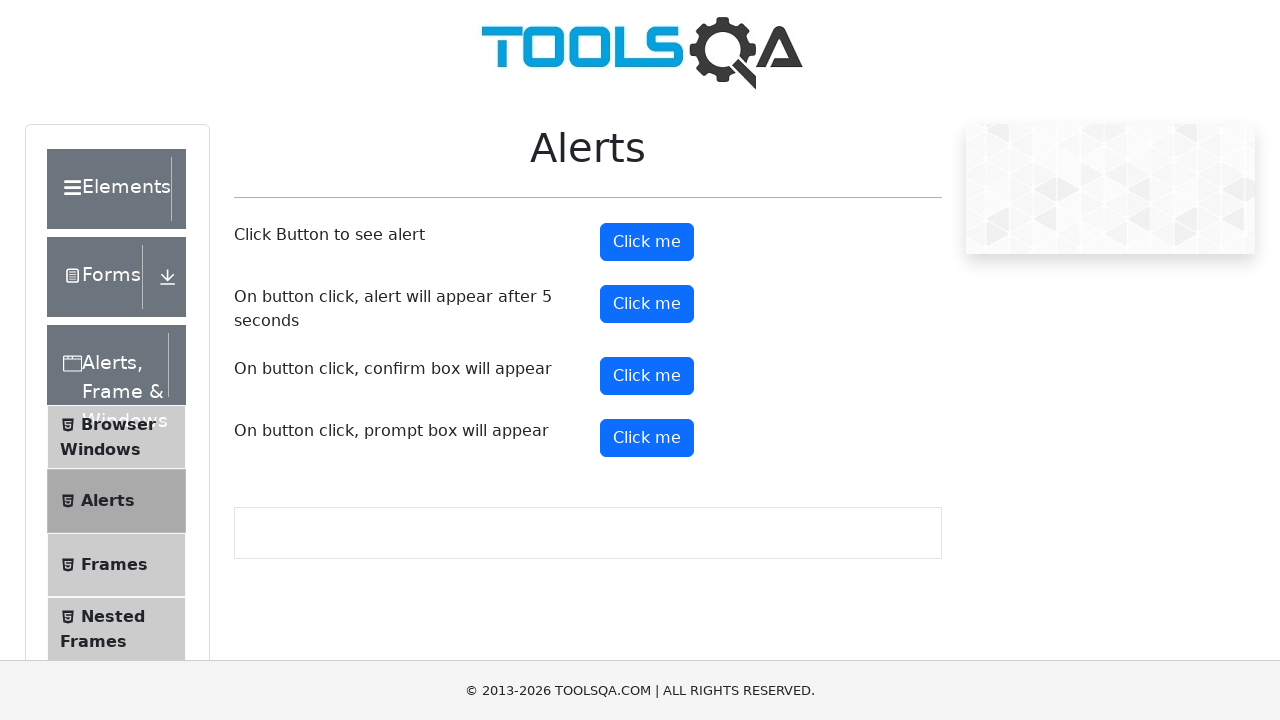

Clicked the confirm button to trigger JavaScript confirm dialog at (647, 376) on #confirmButton
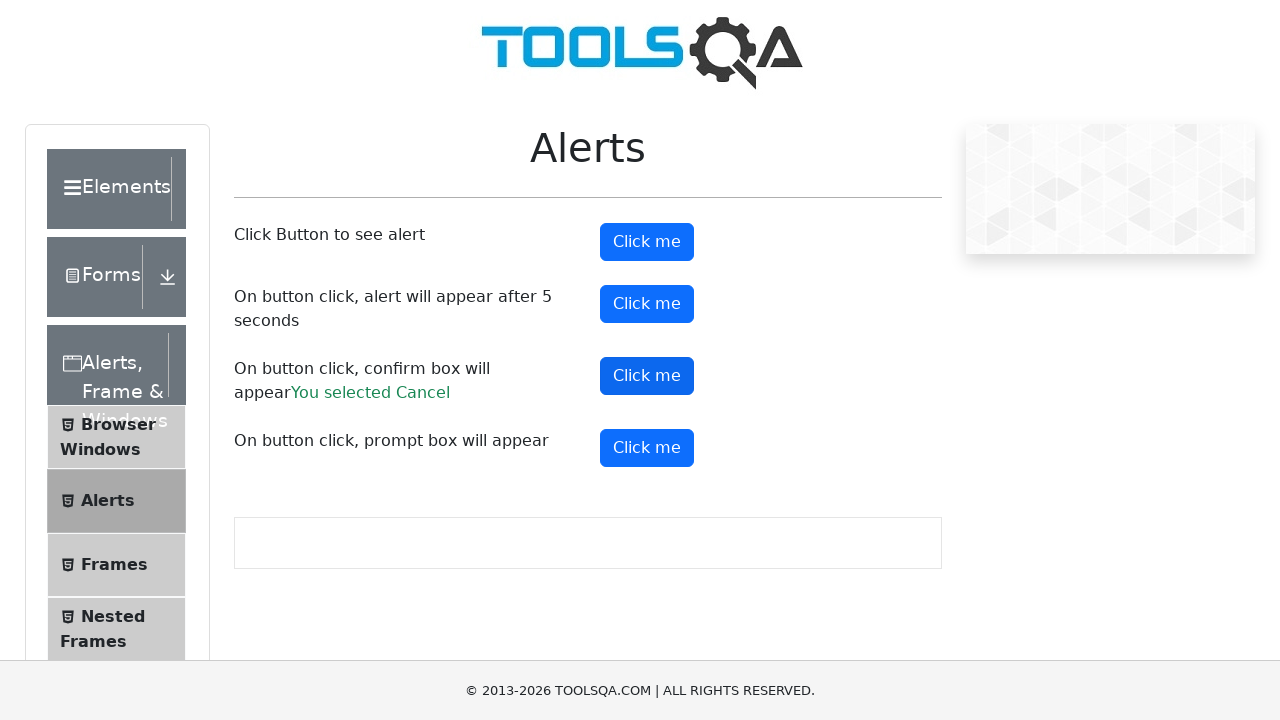

Confirm result text appeared after dismissing the dialog
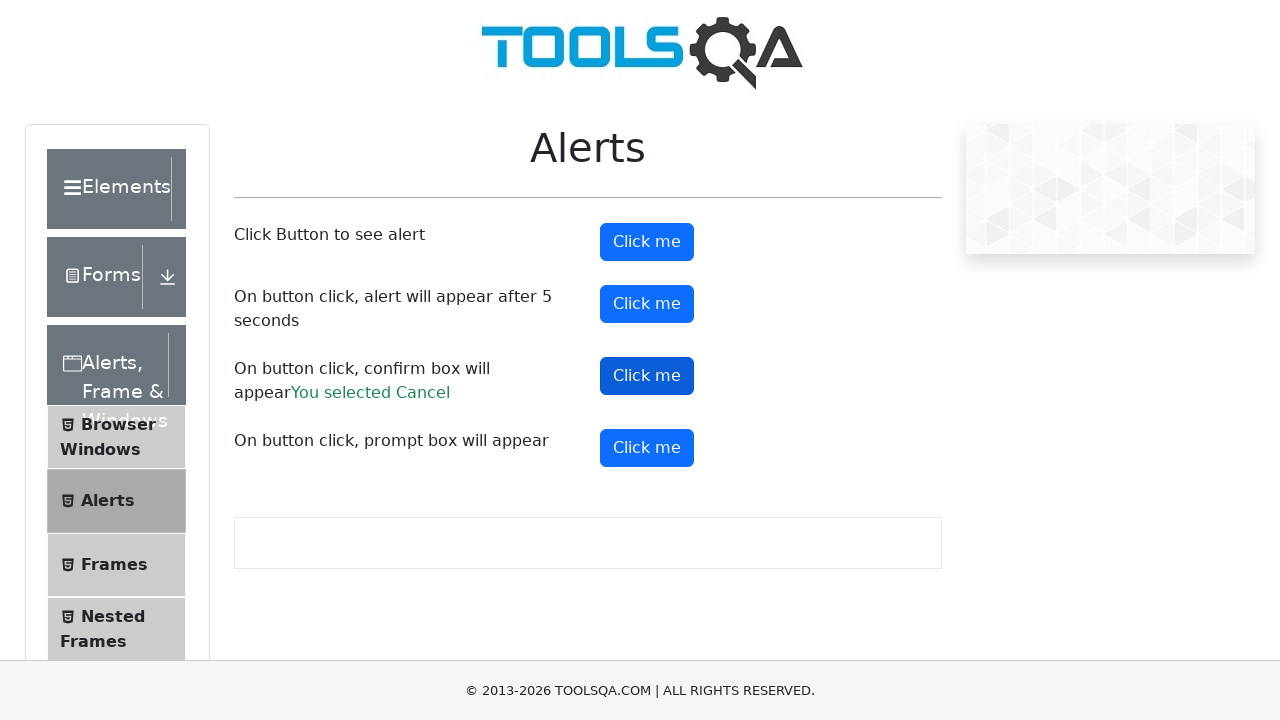

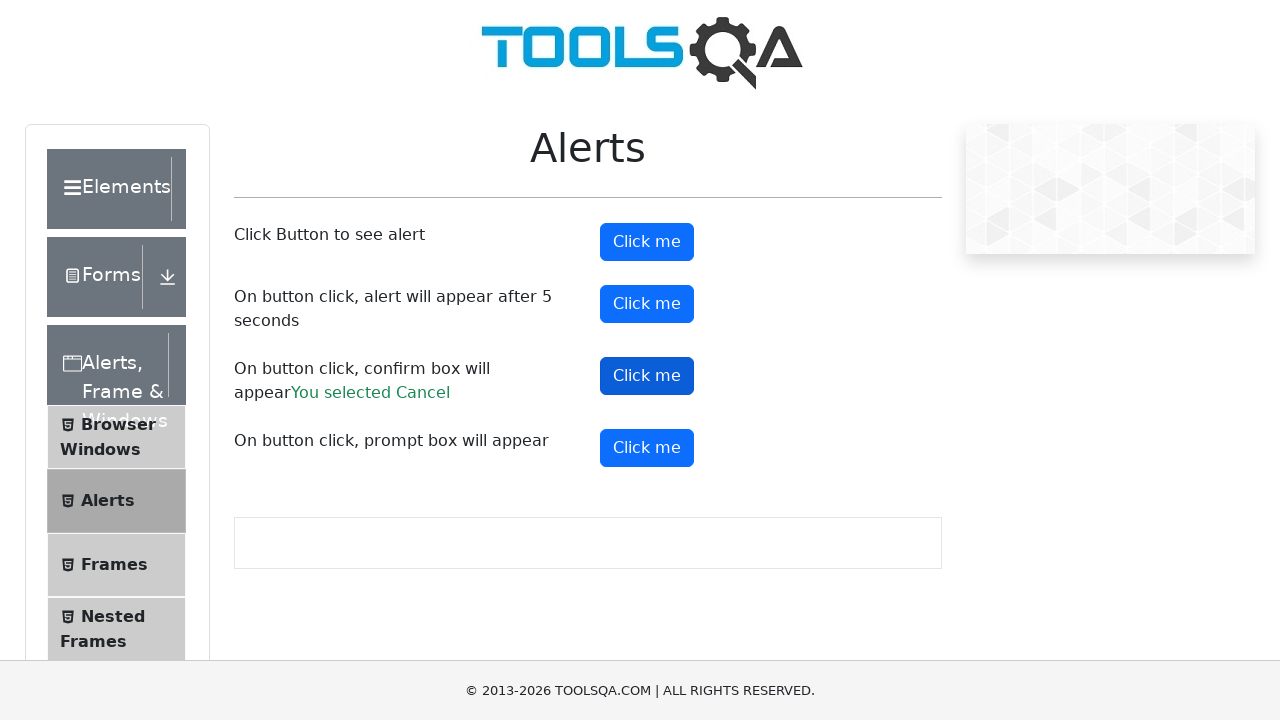